Tests the add/remove elements functionality by clicking Add Element button, verifying Delete button appears, then clicking Delete to remove it

Starting URL: https://the-internet.herokuapp.com/add_remove_elements/

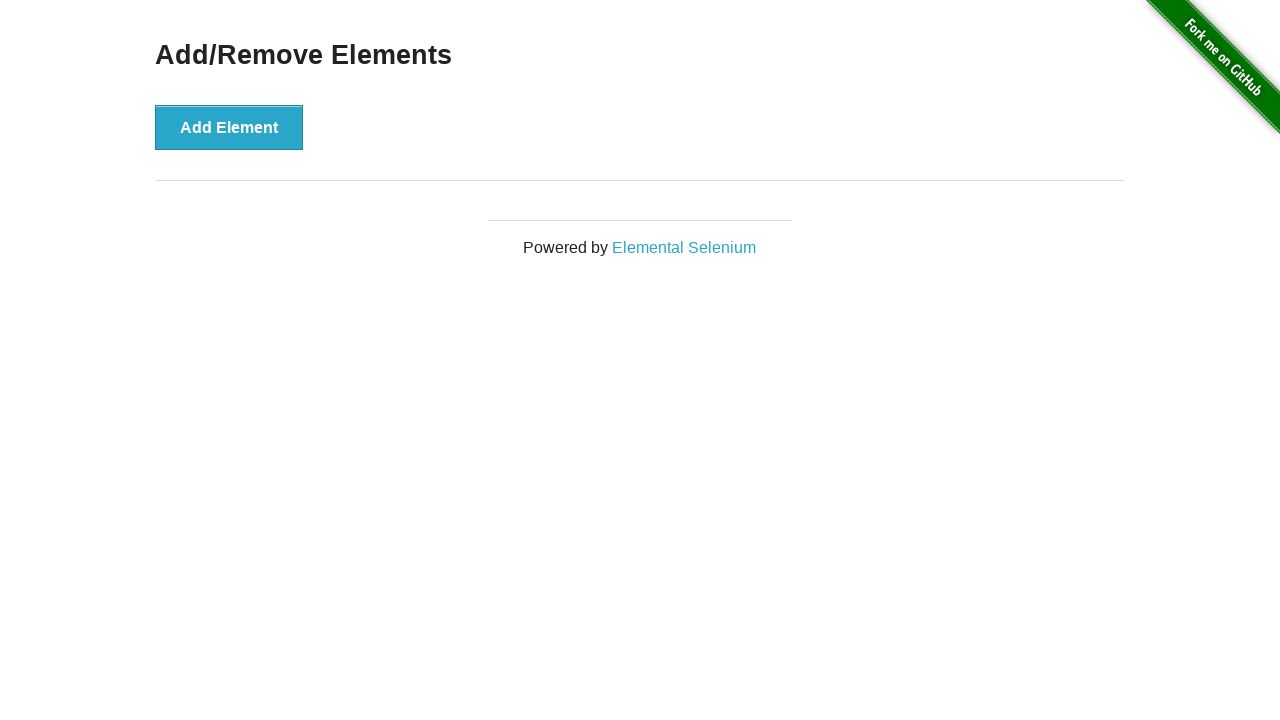

Clicked Add Element button at (229, 127) on button[onclick='addElement()']
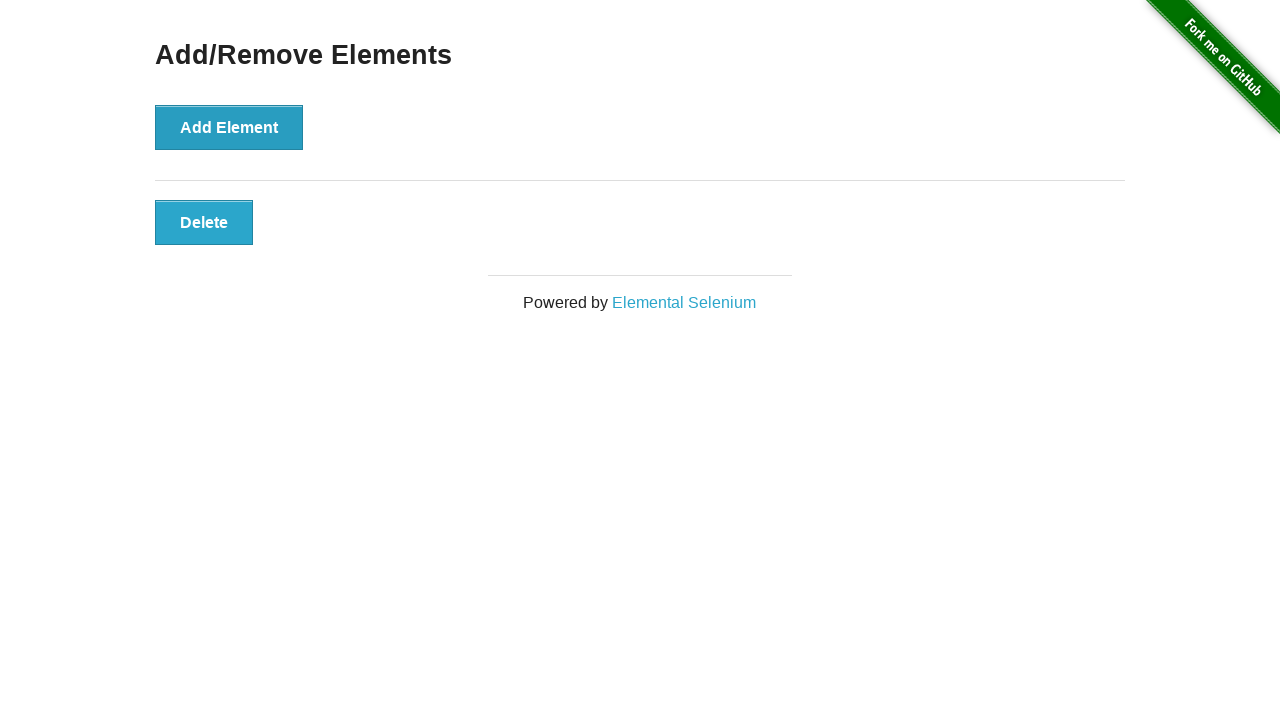

Delete button appeared after adding element
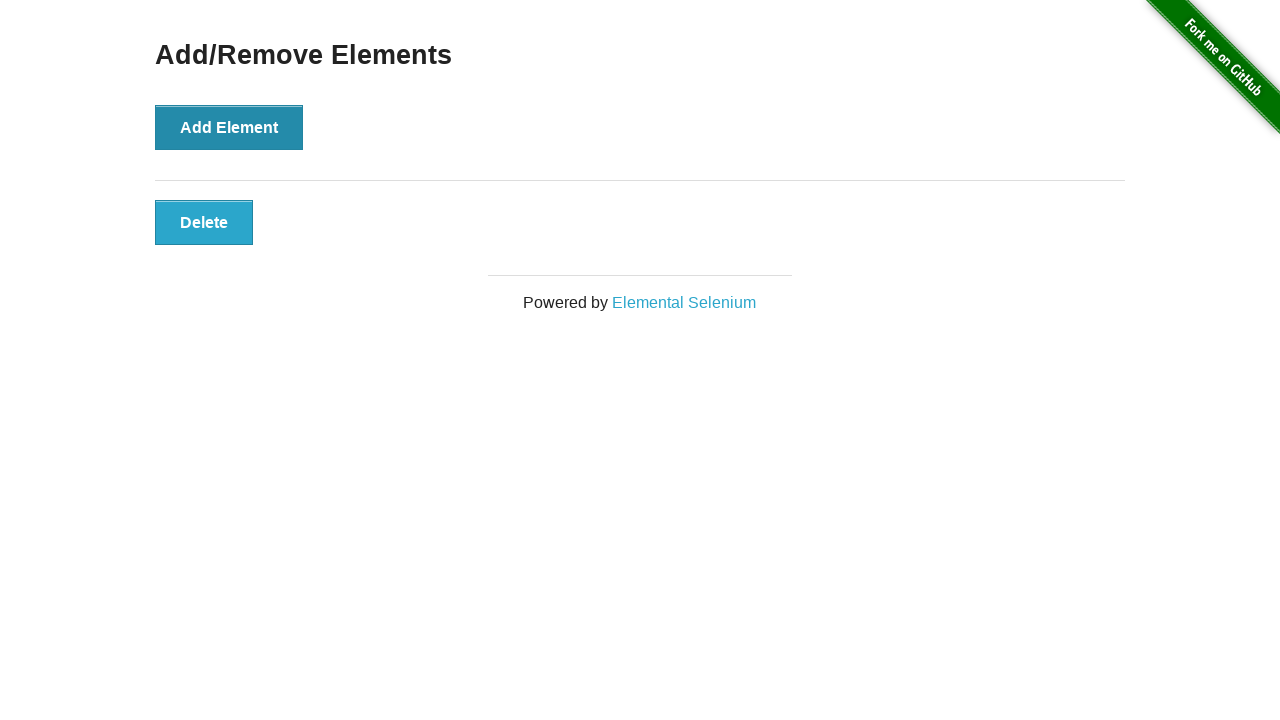

Clicked Delete button to remove element at (204, 222) on button.added-manually
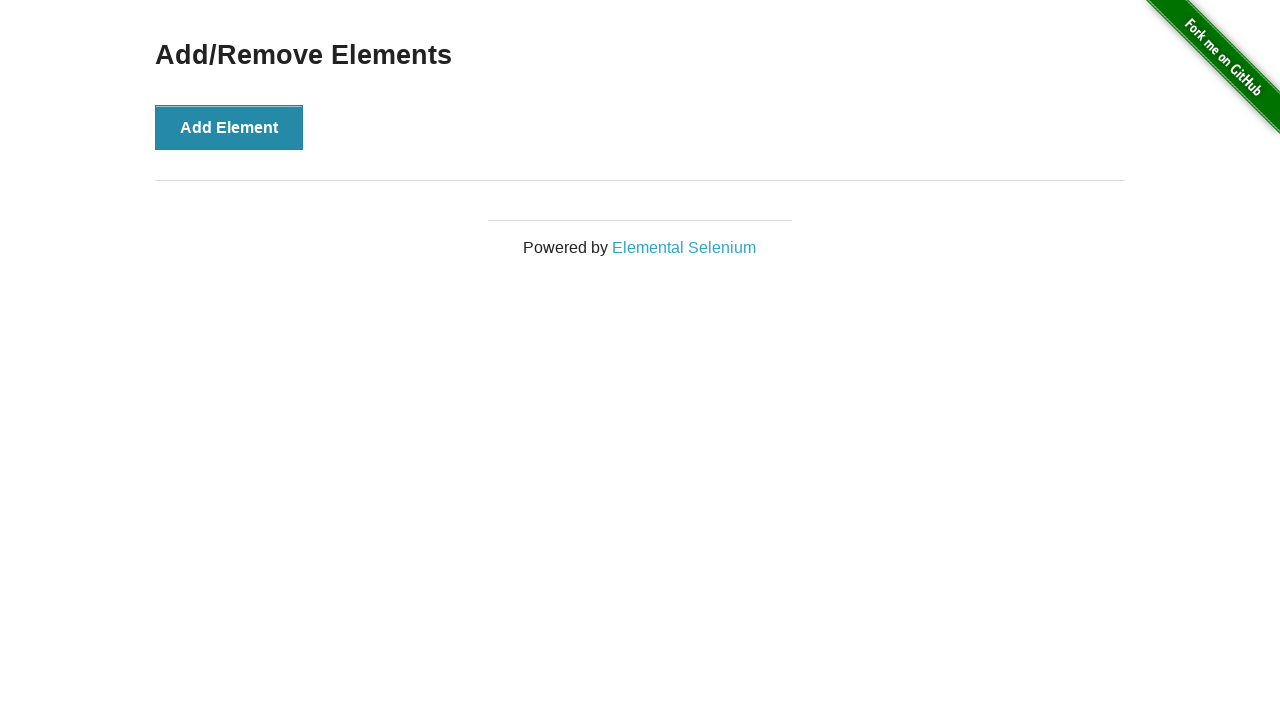

Main heading still visible after removing element
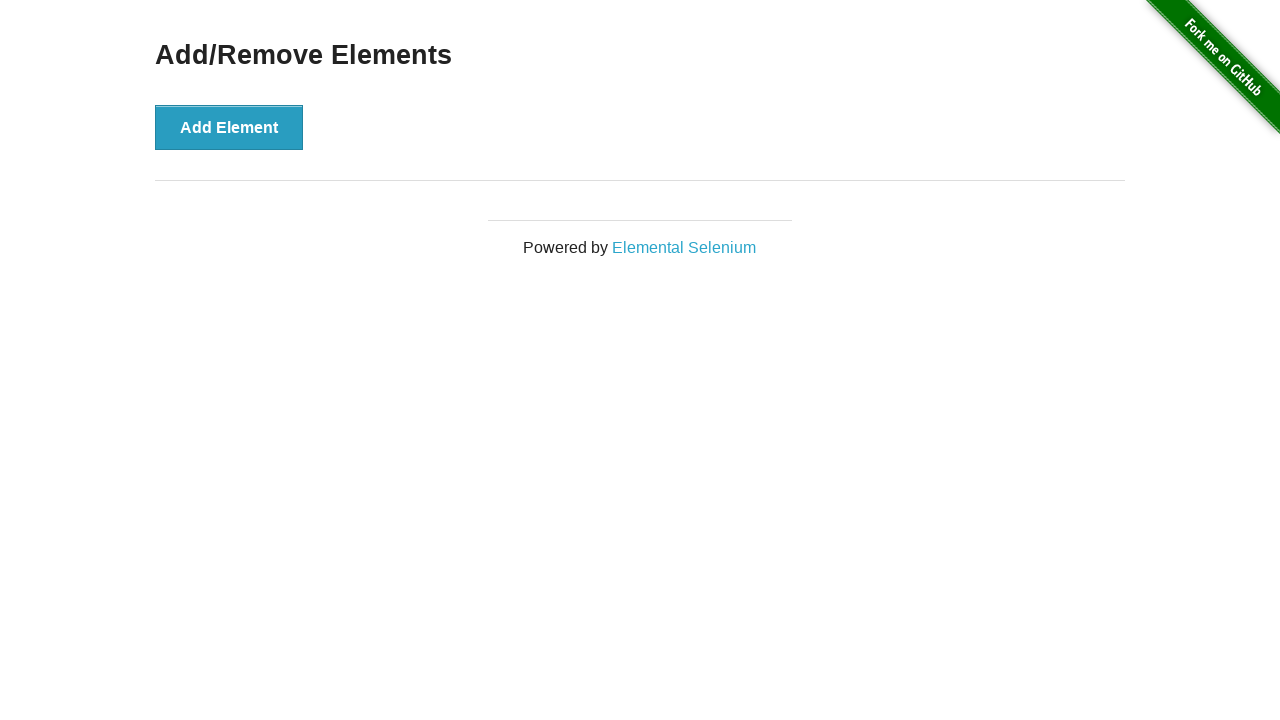

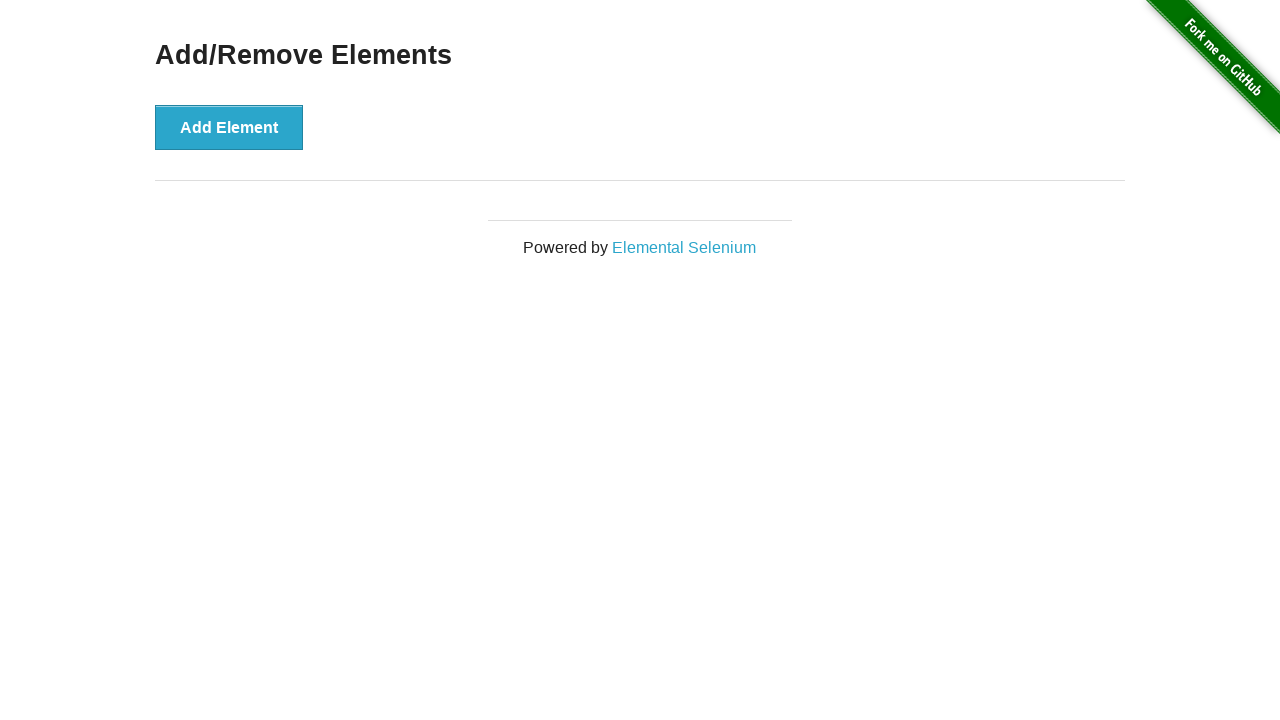